Tests internet connection by navigating to Sauce Labs guinea pig test page and verifying the page title and body content

Starting URL: https://saucelabs.com/test/guinea-pig

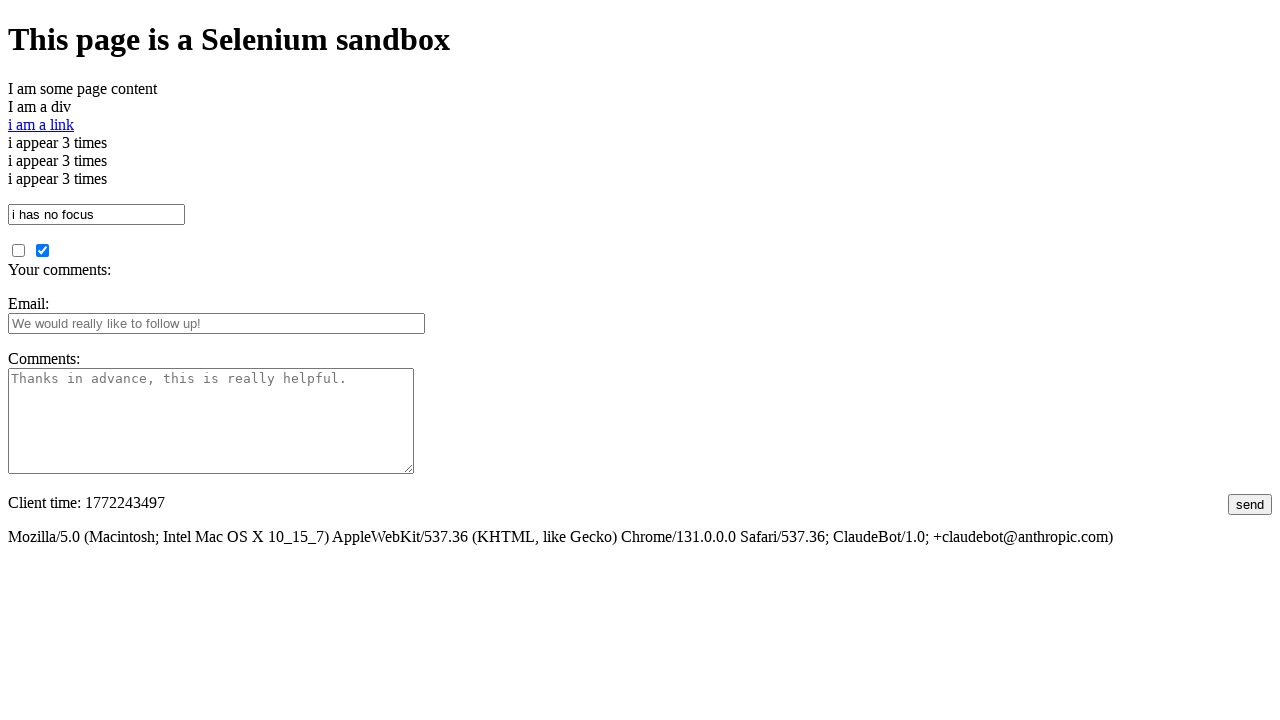

Navigated to Sauce Labs guinea pig test page
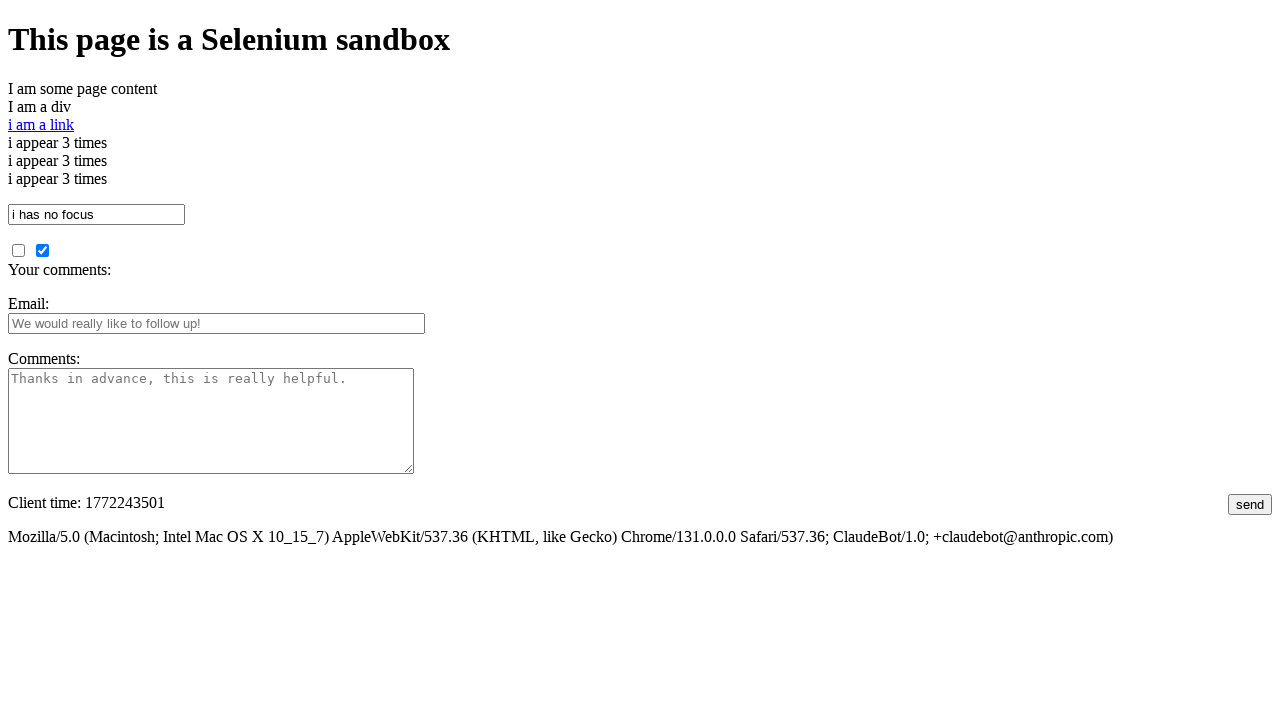

Body element loaded
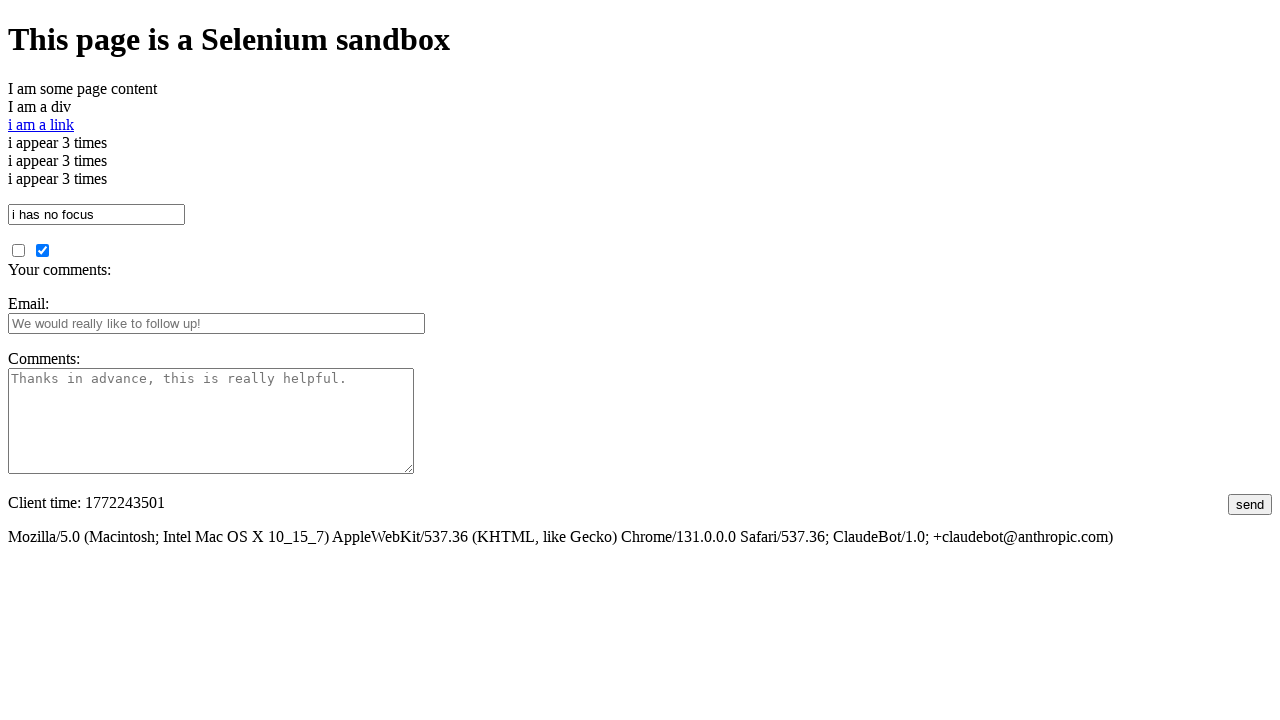

Verified page title is 'I am a page title - Sauce Labs'
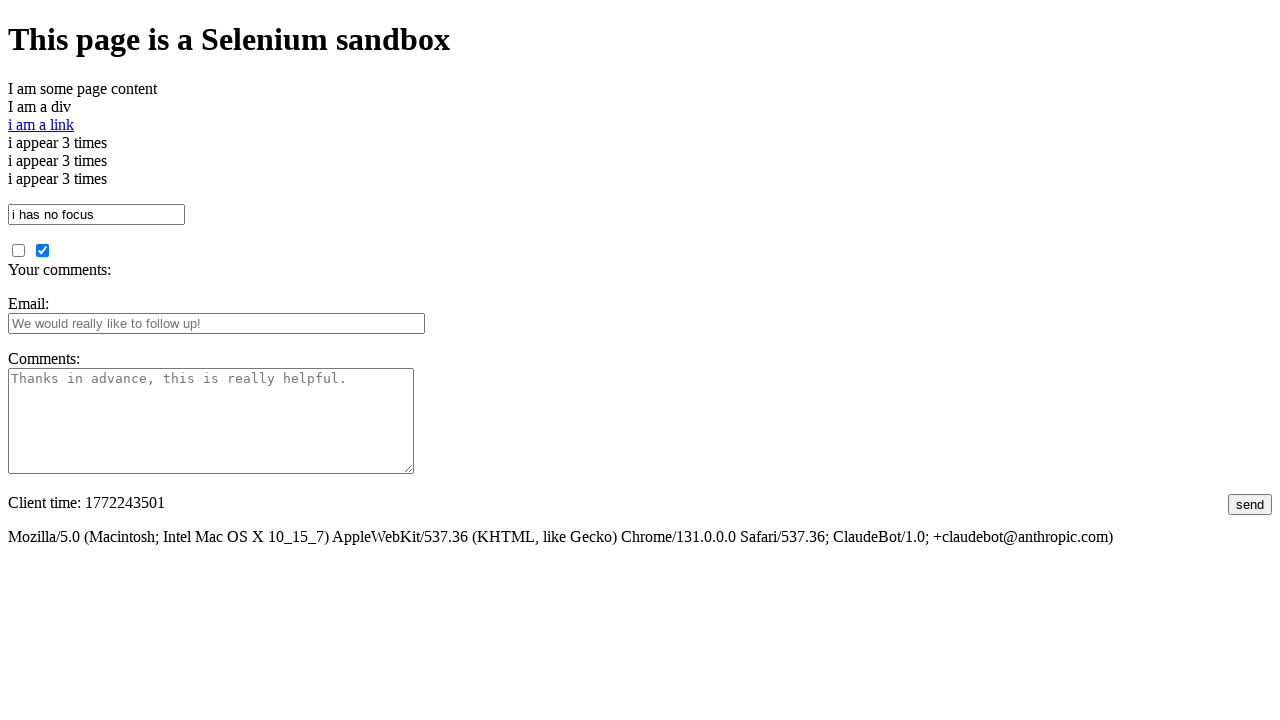

Verified body contains 'This page is a Selenium sandbox'
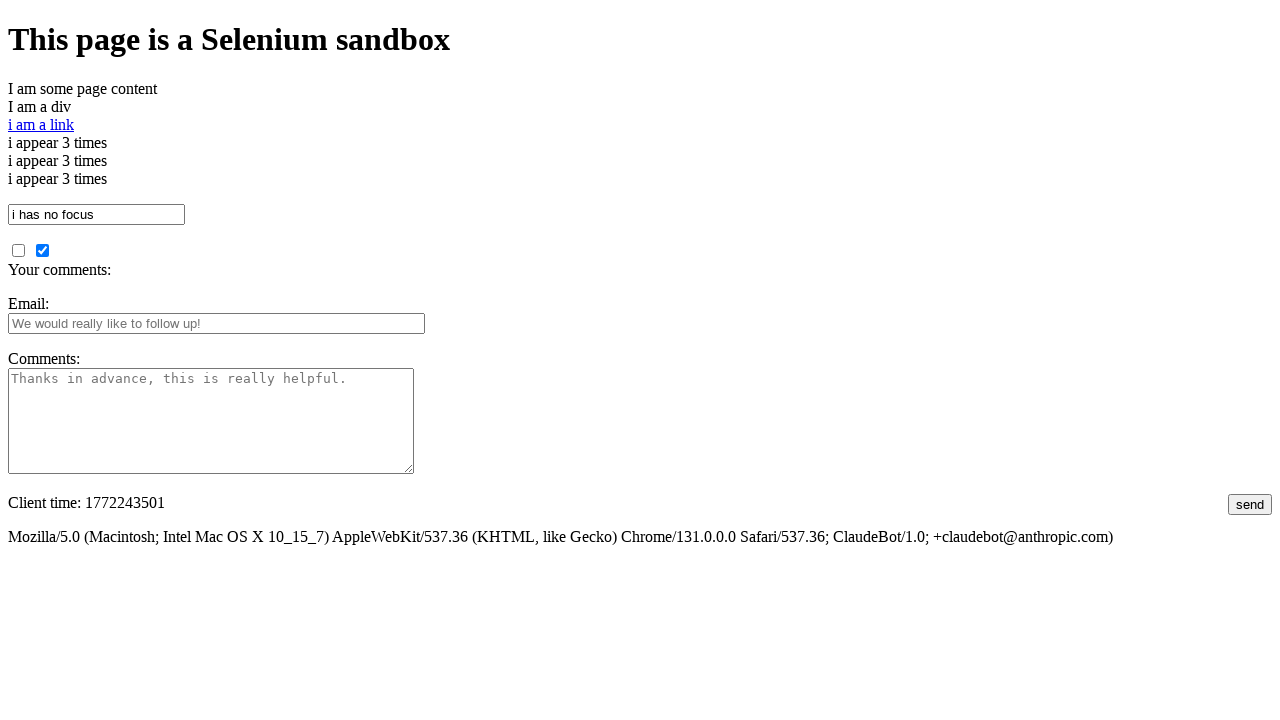

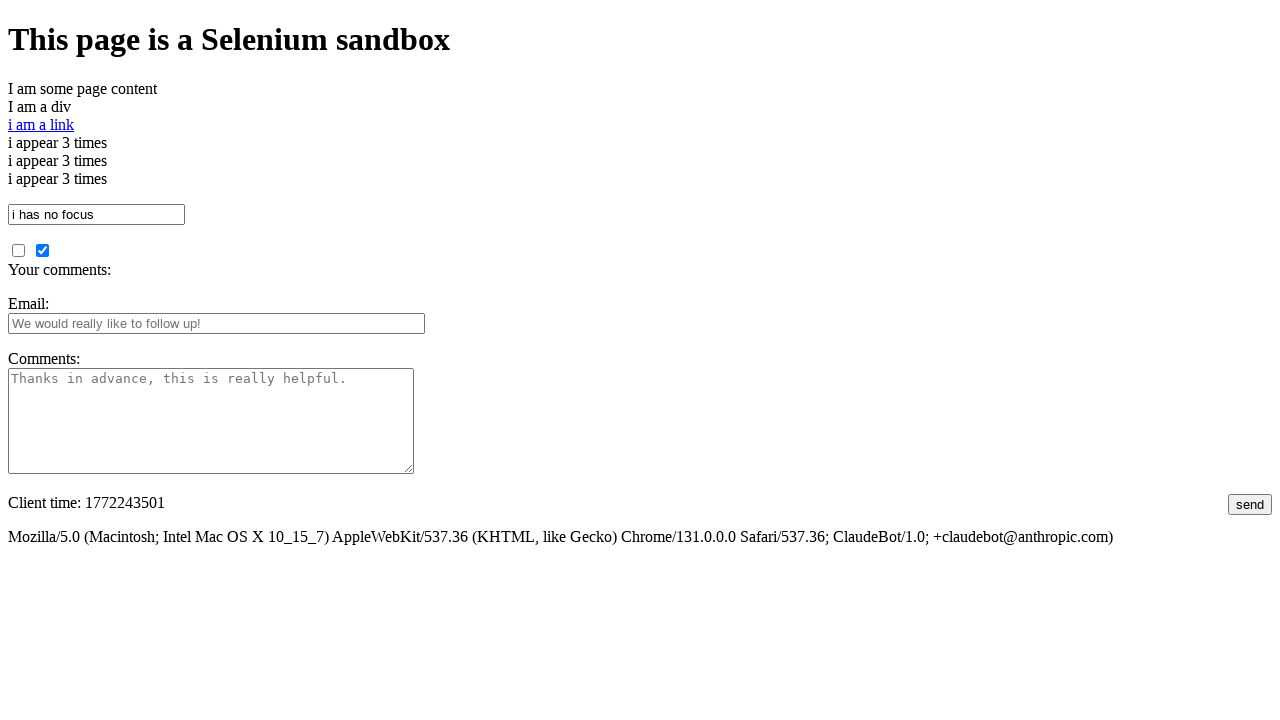